Tests the search functionality on python.org by entering "pycon" as a search query and submitting the form

Starting URL: https://www.python.org/

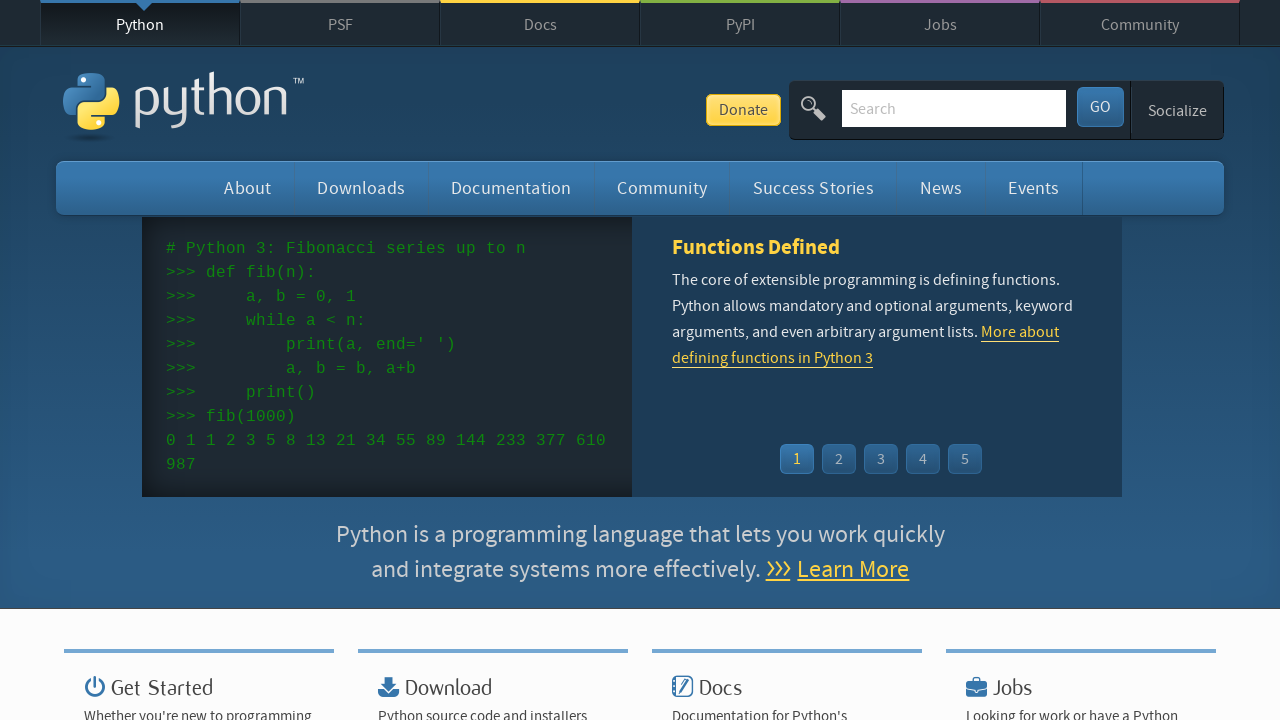

Cleared the search field on python.org on input[name='q']
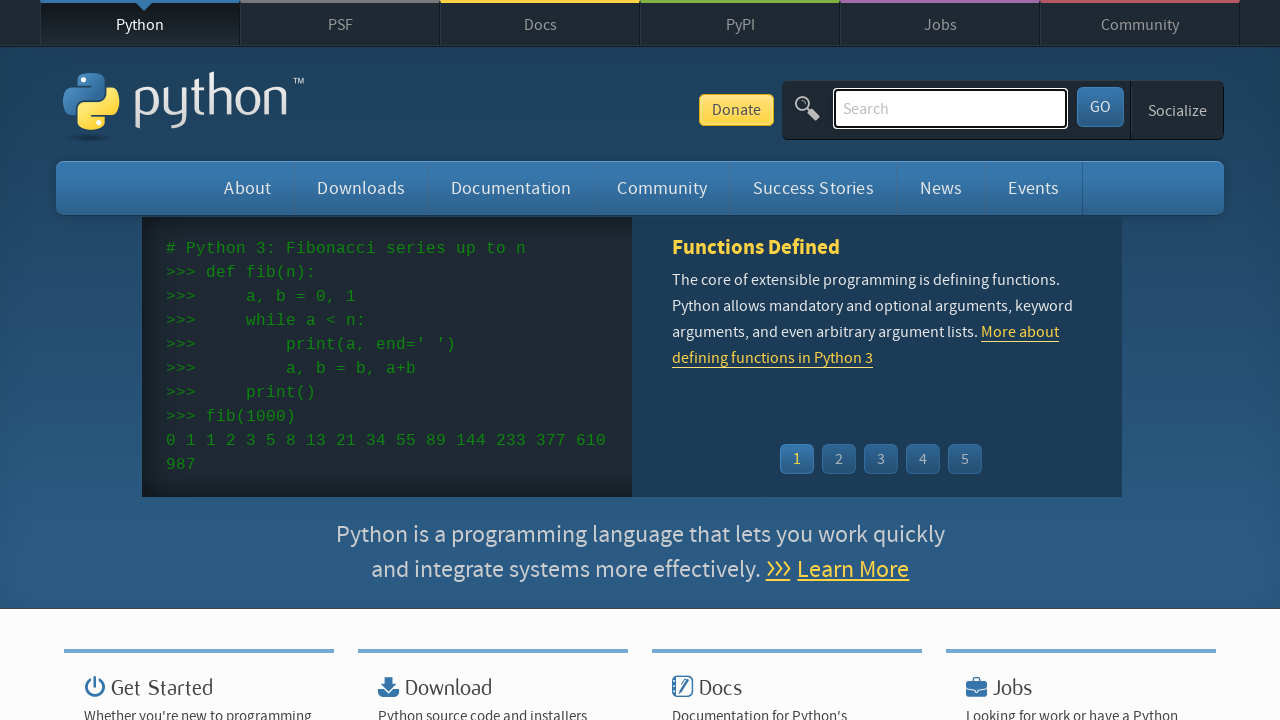

Entered 'pycon' as search query on input[name='q']
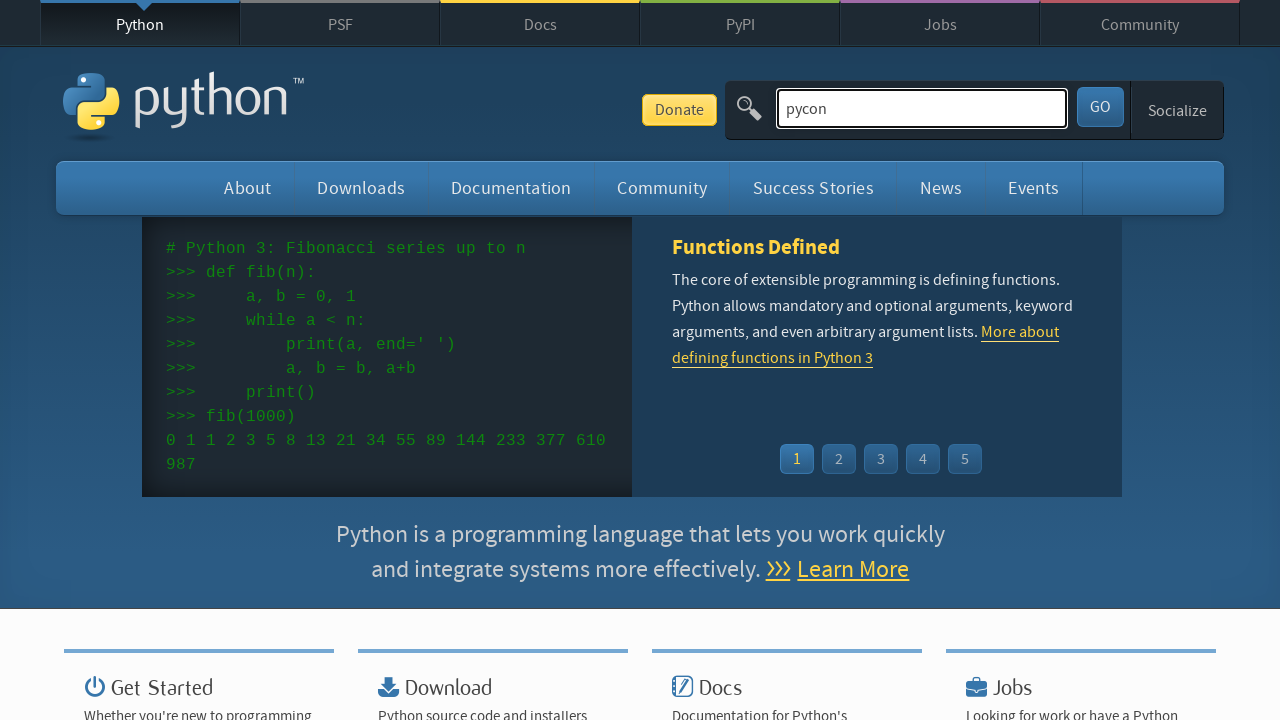

Submitted search form by pressing Enter on input[name='q']
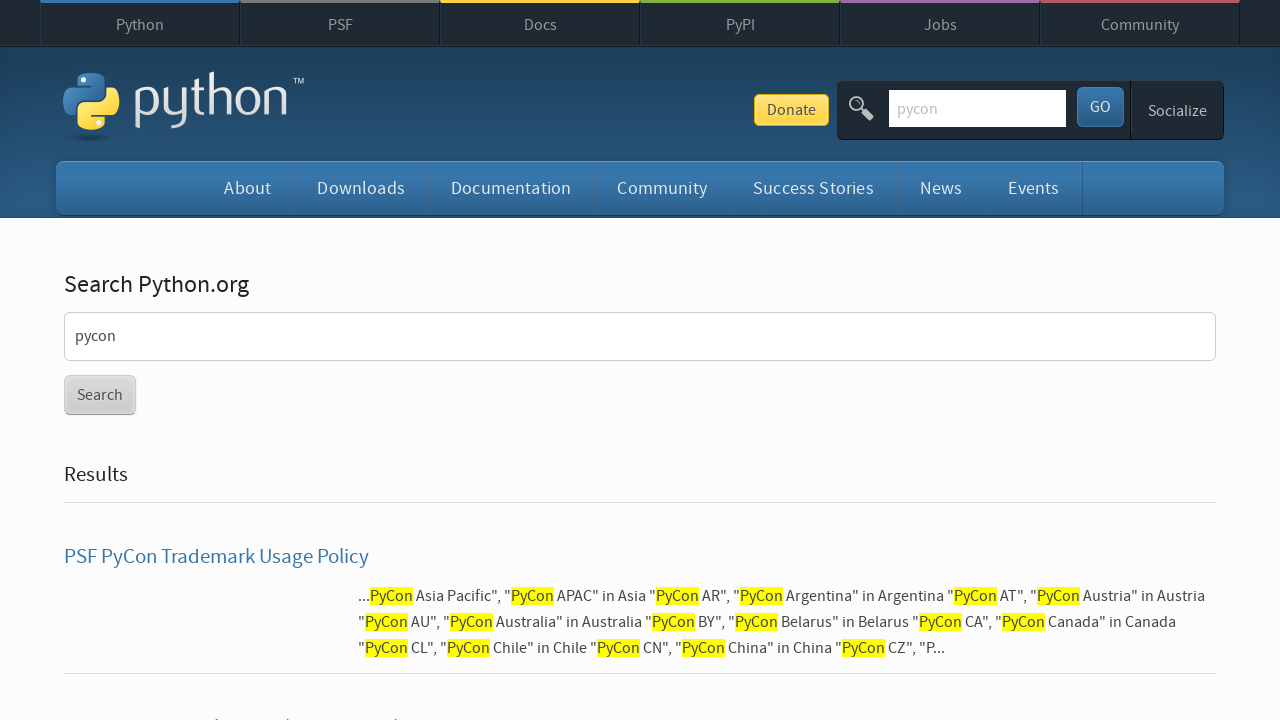

Search results page loaded (networkidle)
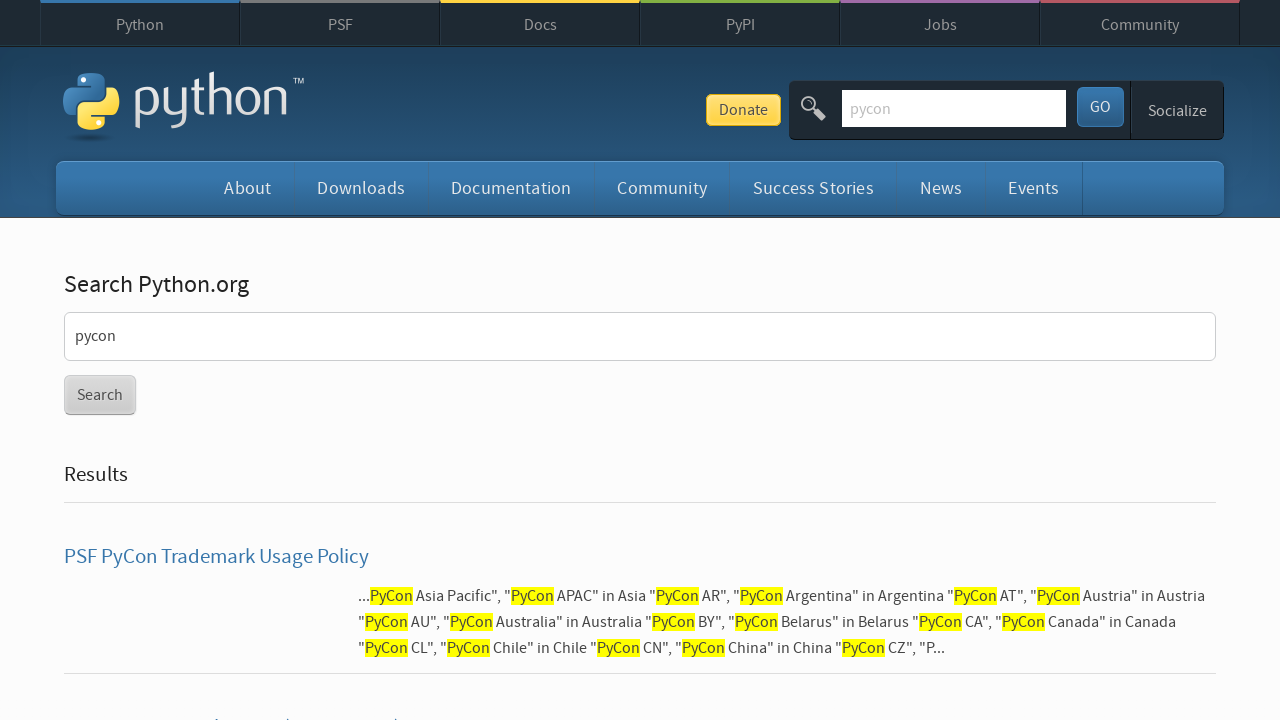

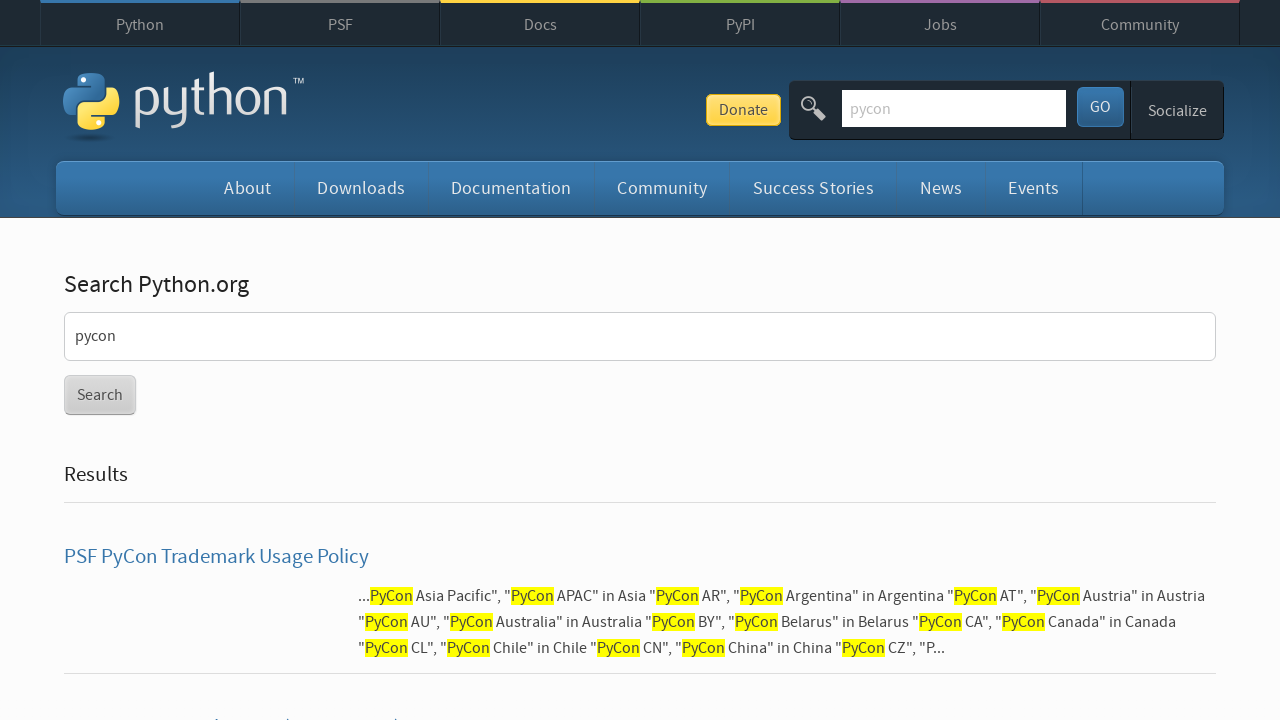